Navigates to the omayo blogspot test page and waits for it to load. This is a basic page load verification test.

Starting URL: http://omayo.blogspot.com/

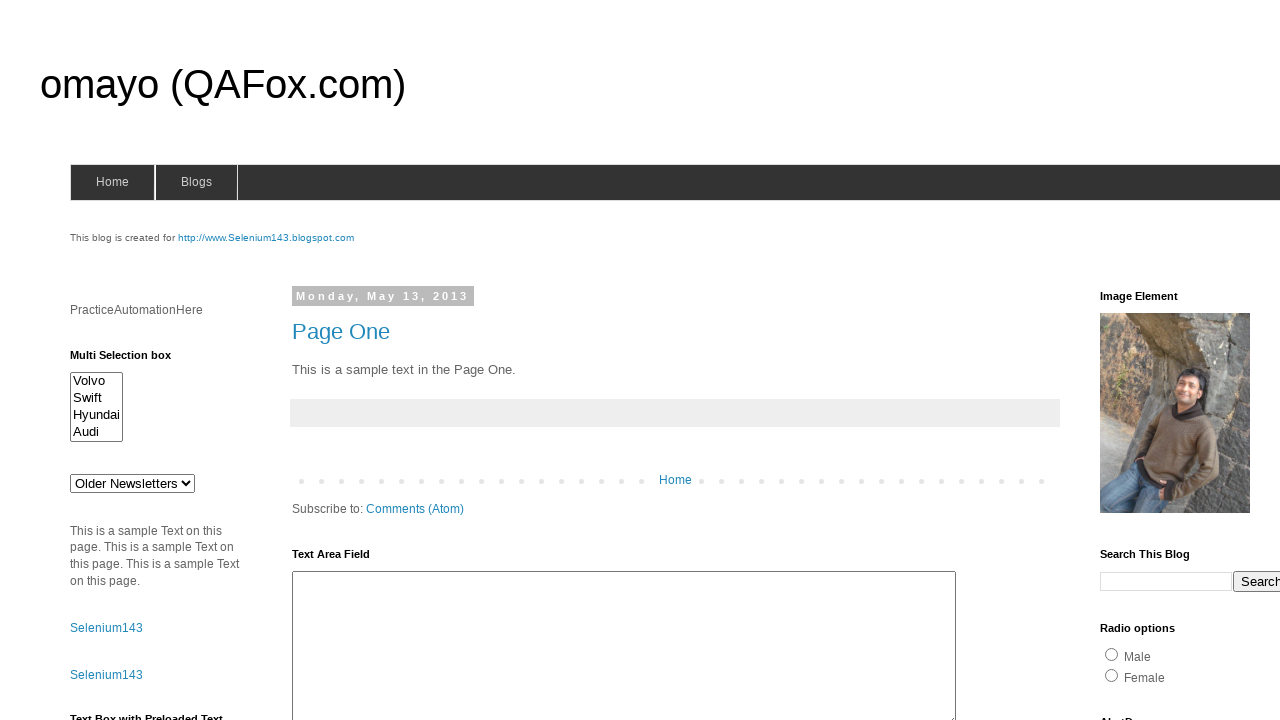

Navigated to omayo blogspot test page
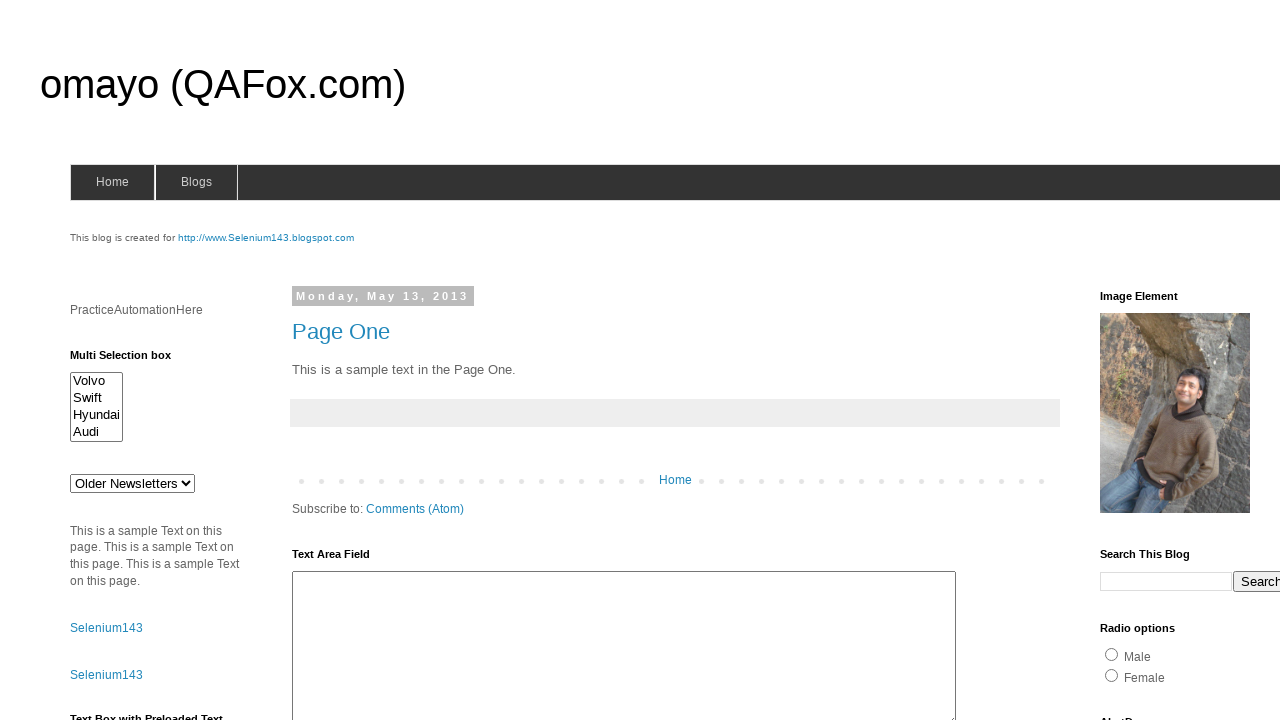

Page DOM content loaded
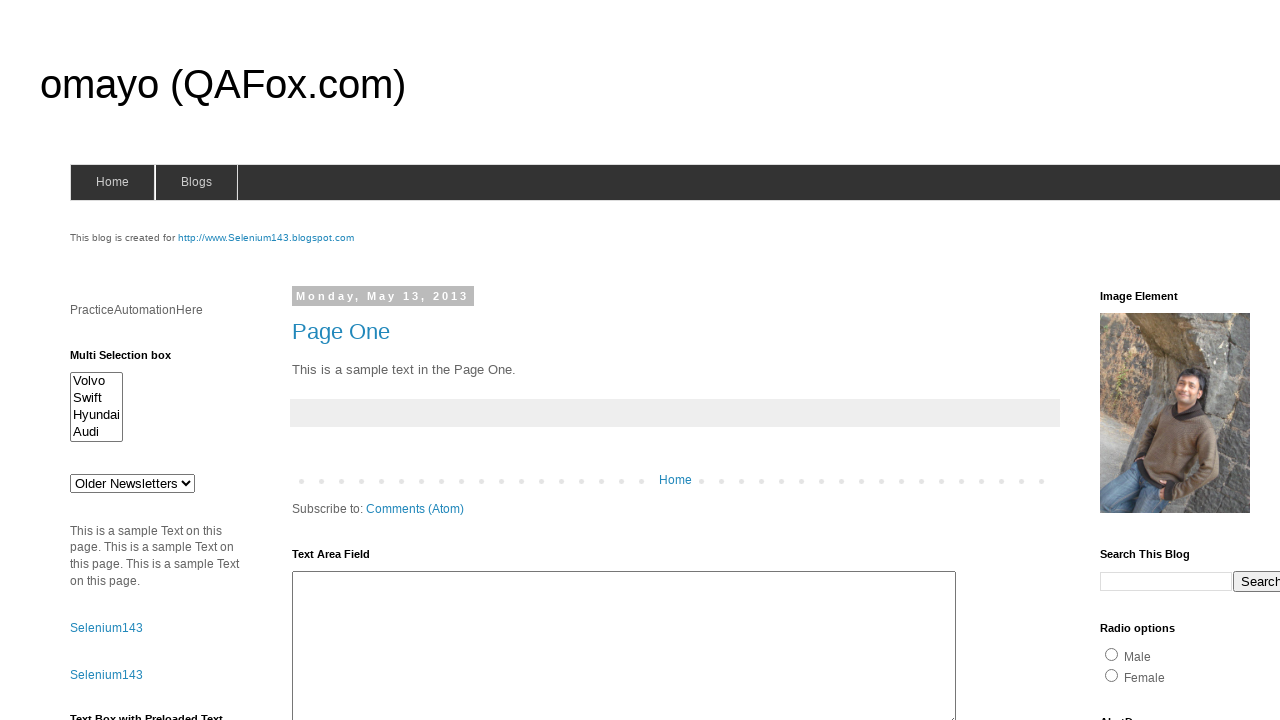

Body element found - page load verification complete
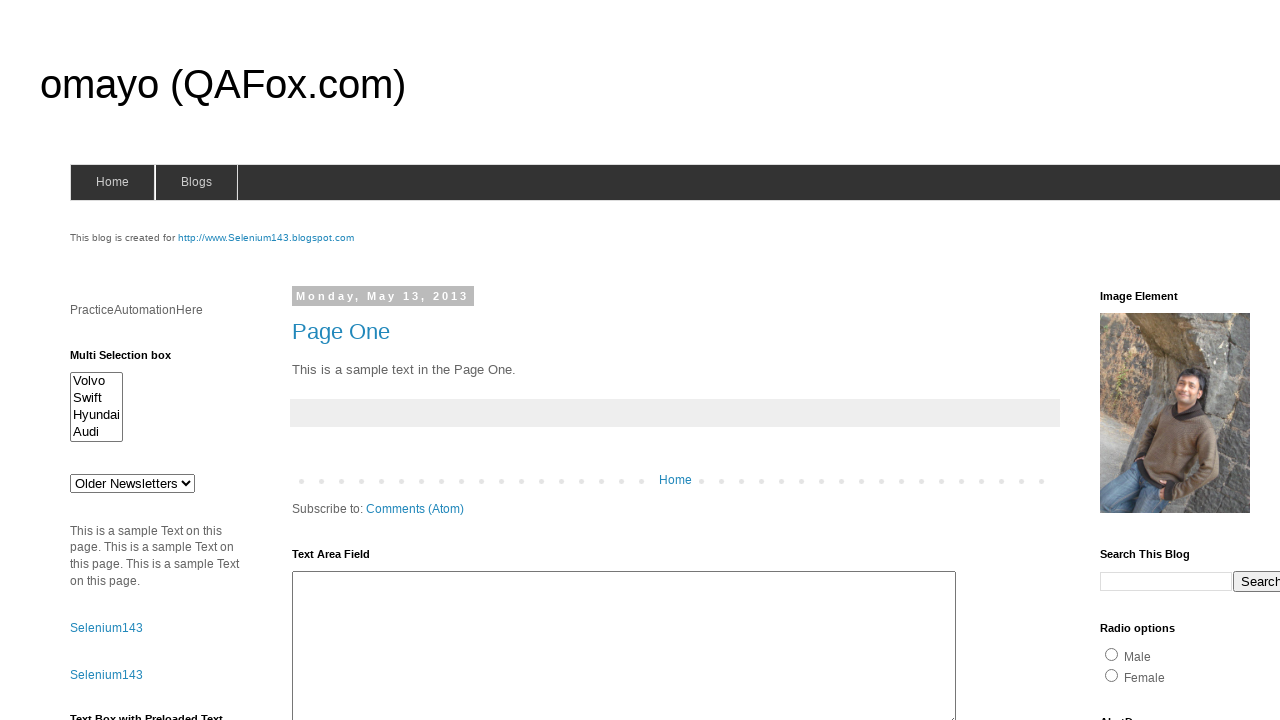

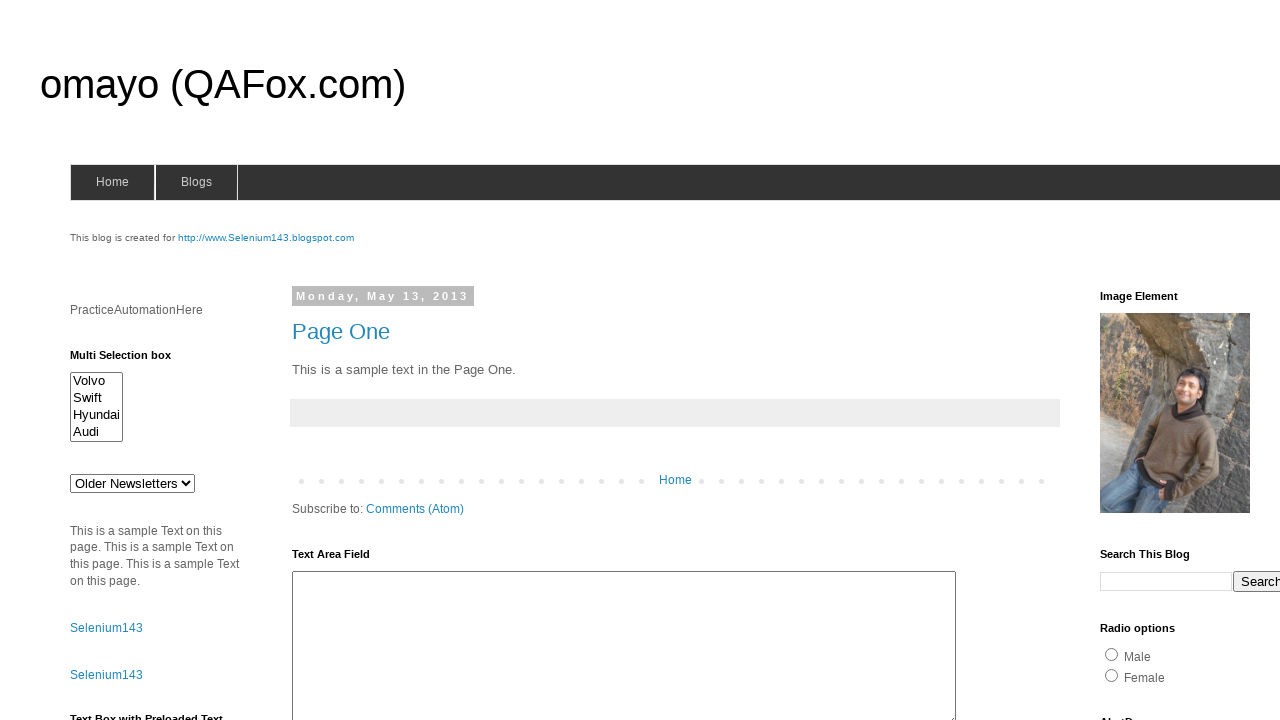